Tests the text box functionality on DemoQA by entering text into a form control input field

Starting URL: https://demoqa.com/text-box

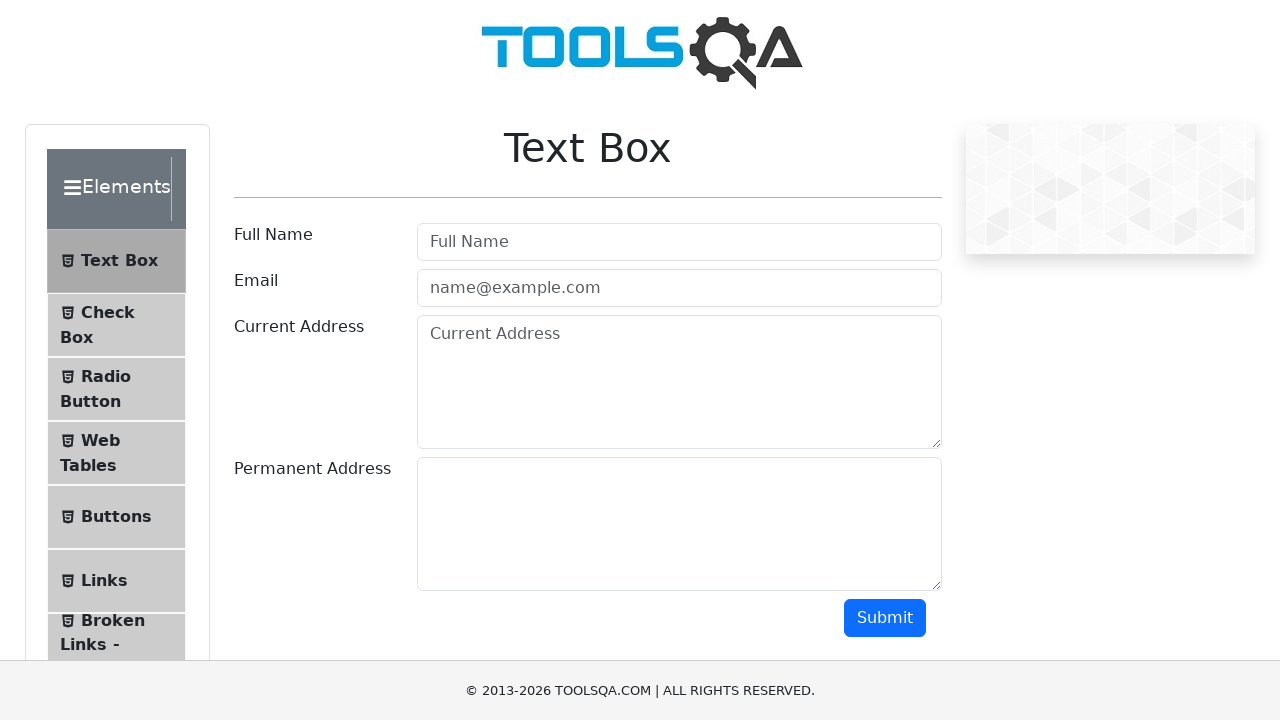

Entered 'Hello World Test' into the text box form control on .form-control
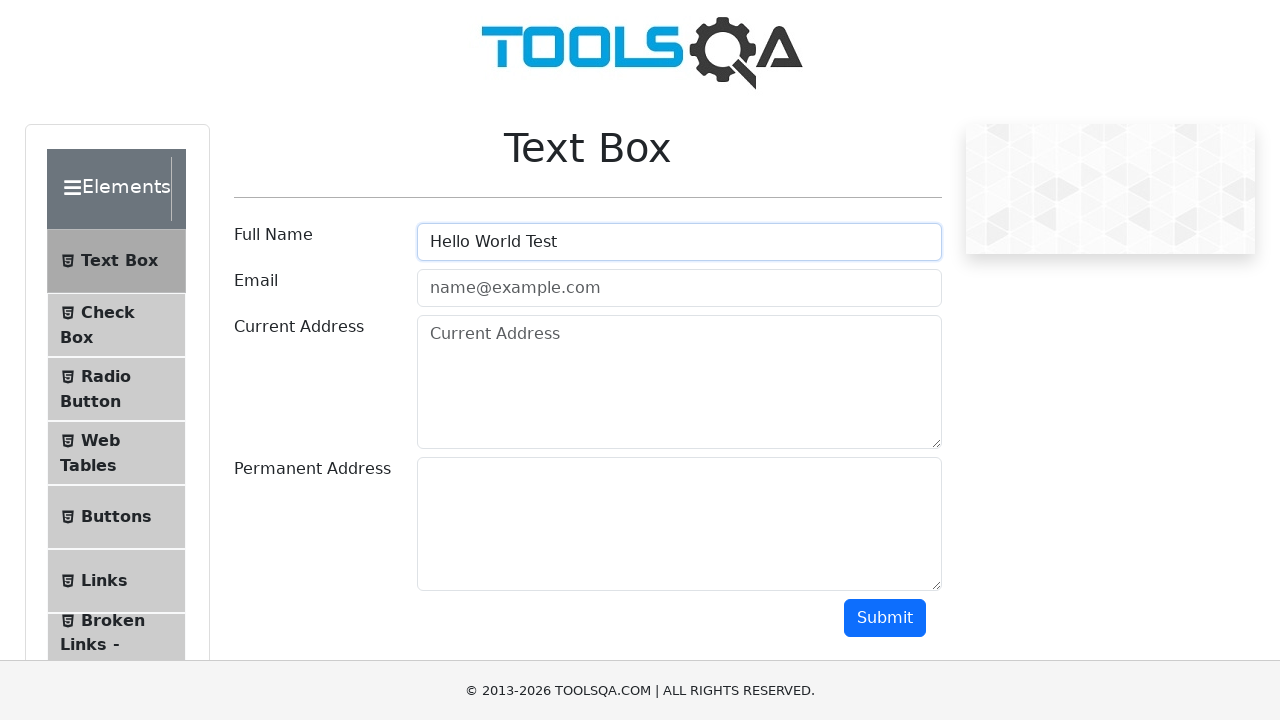

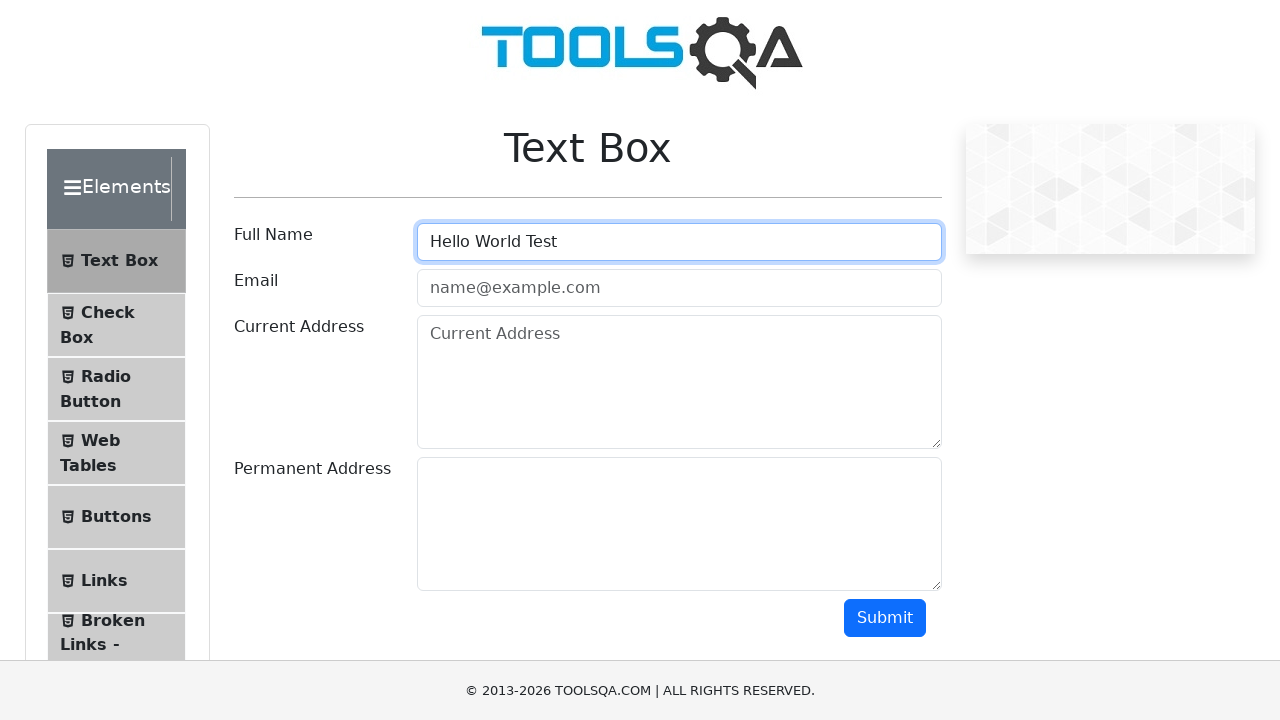